Tests table sorting functionality by clicking on a column header to sort, verifying the sort order, and then searching for a specific item across pages to retrieve its price

Starting URL: https://rahulshettyacademy.com/seleniumPractise/#/offers

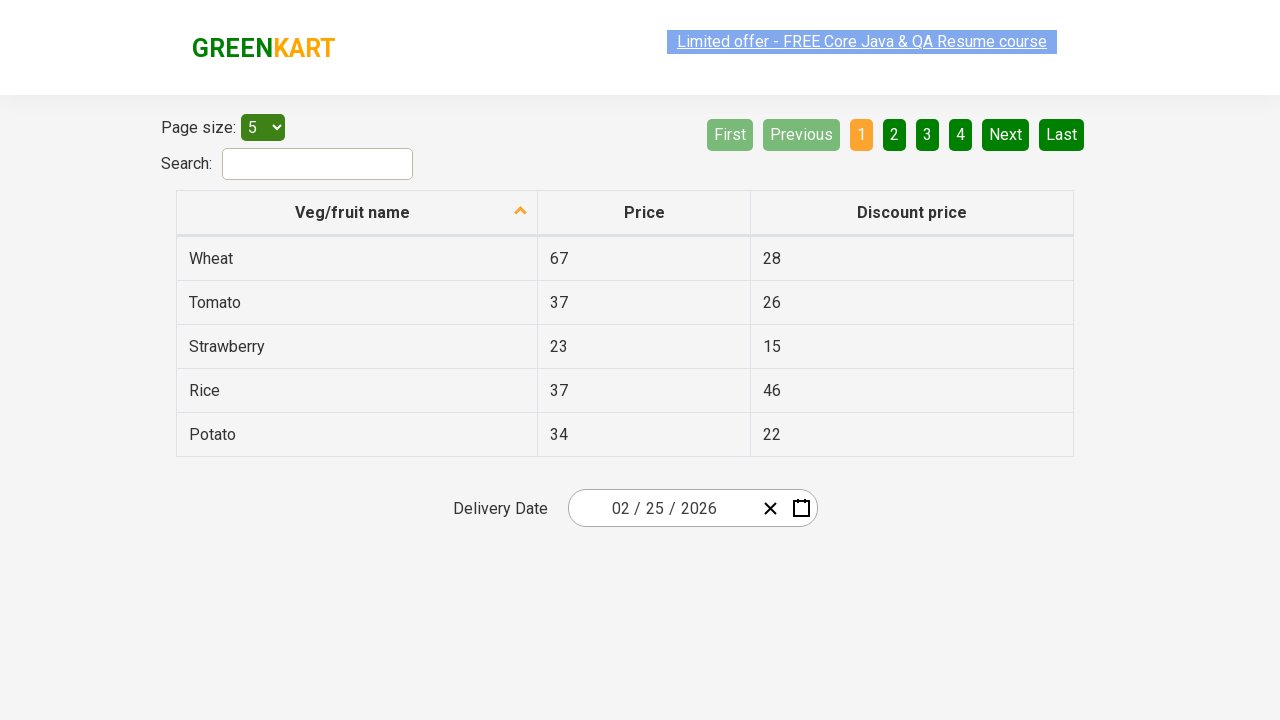

Clicked first column header to sort table at (357, 213) on xpath=//tr/th[1]
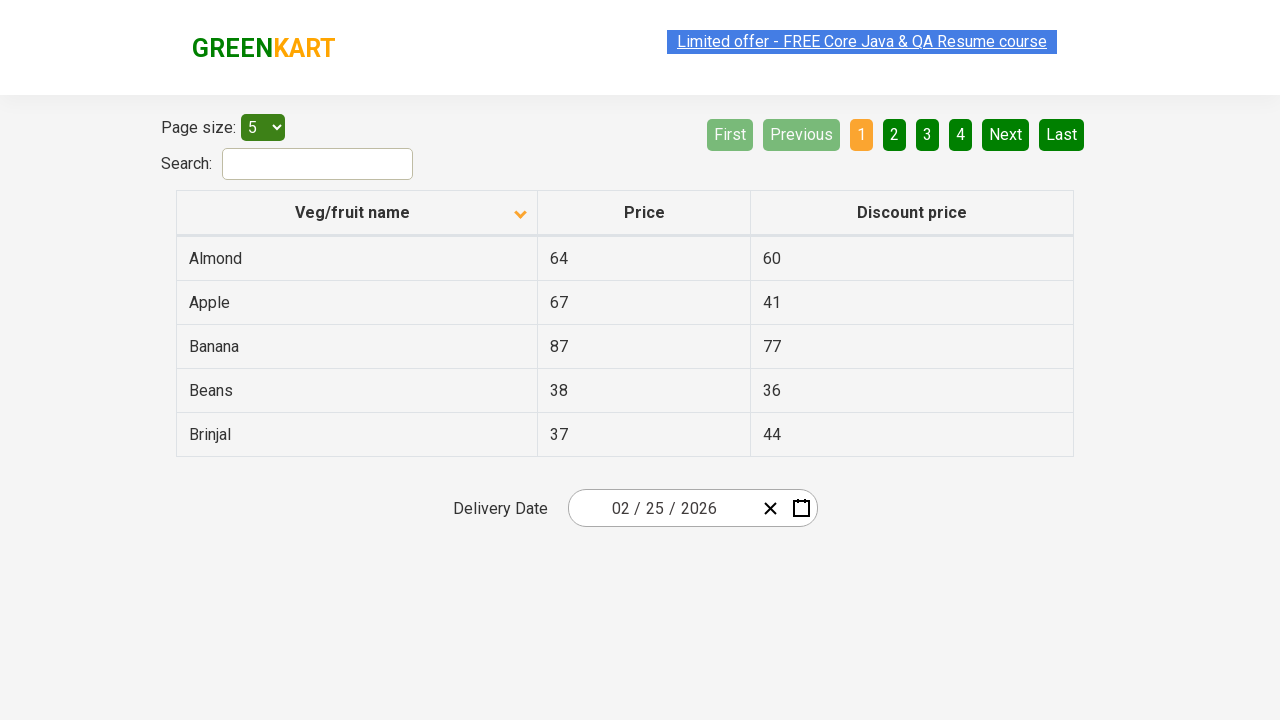

Retrieved all cells from first column
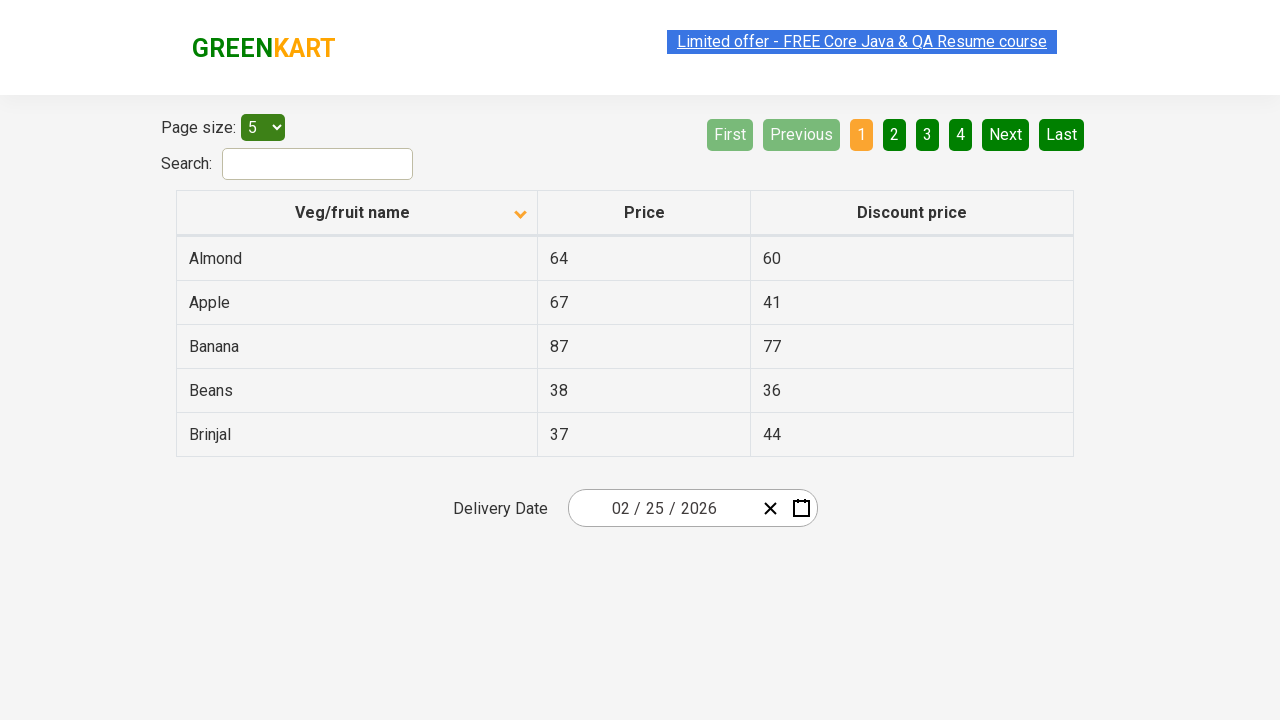

Extracted text content from first column cells
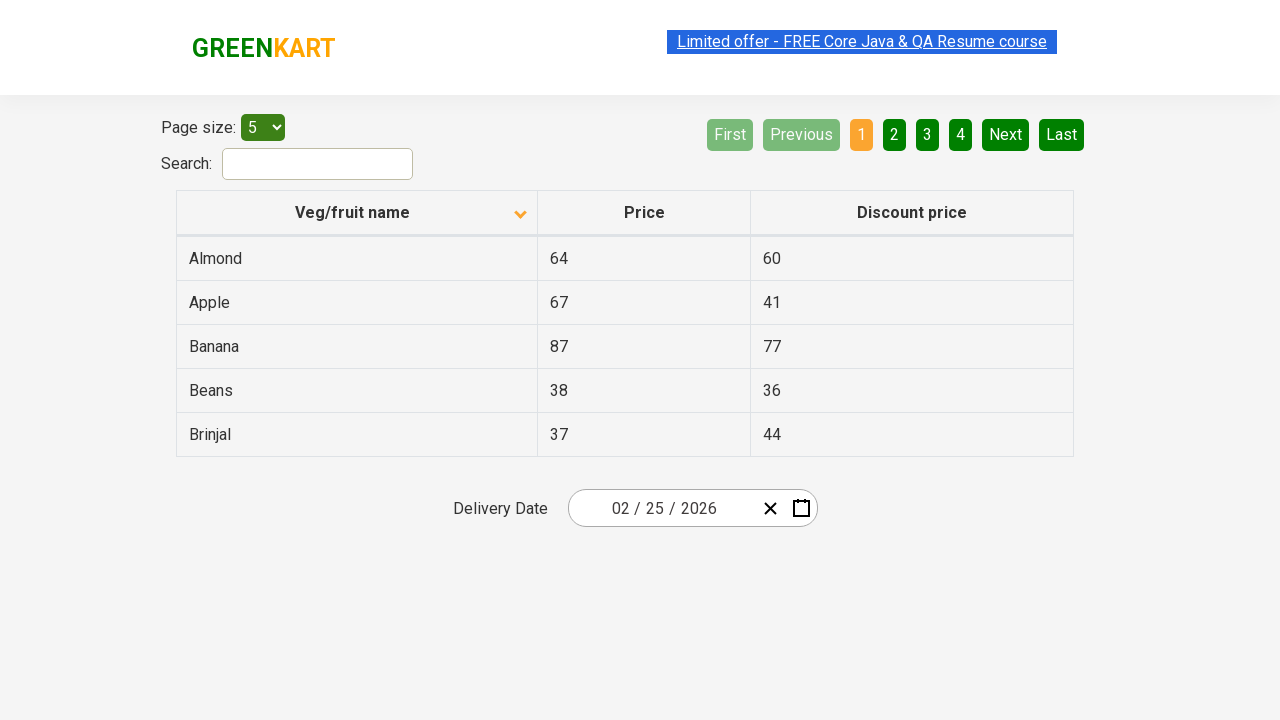

Verified table is sorted in ascending order
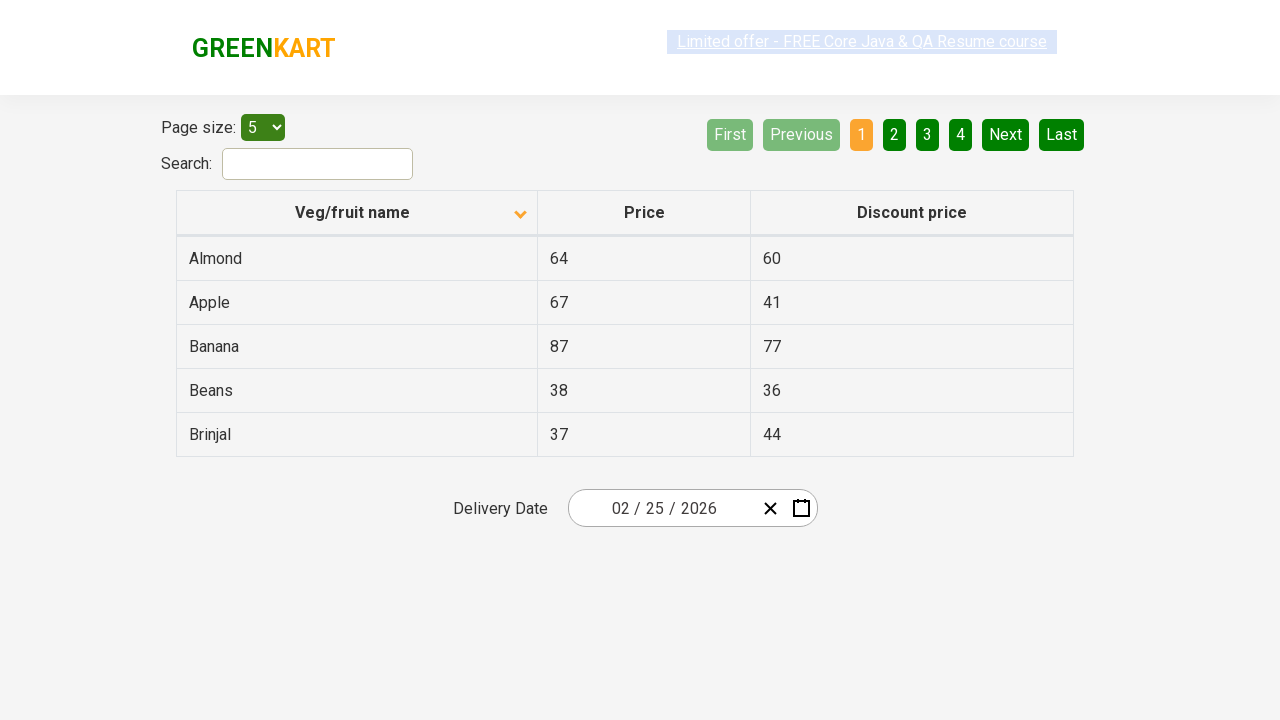

Retrieved all first column cells on current page
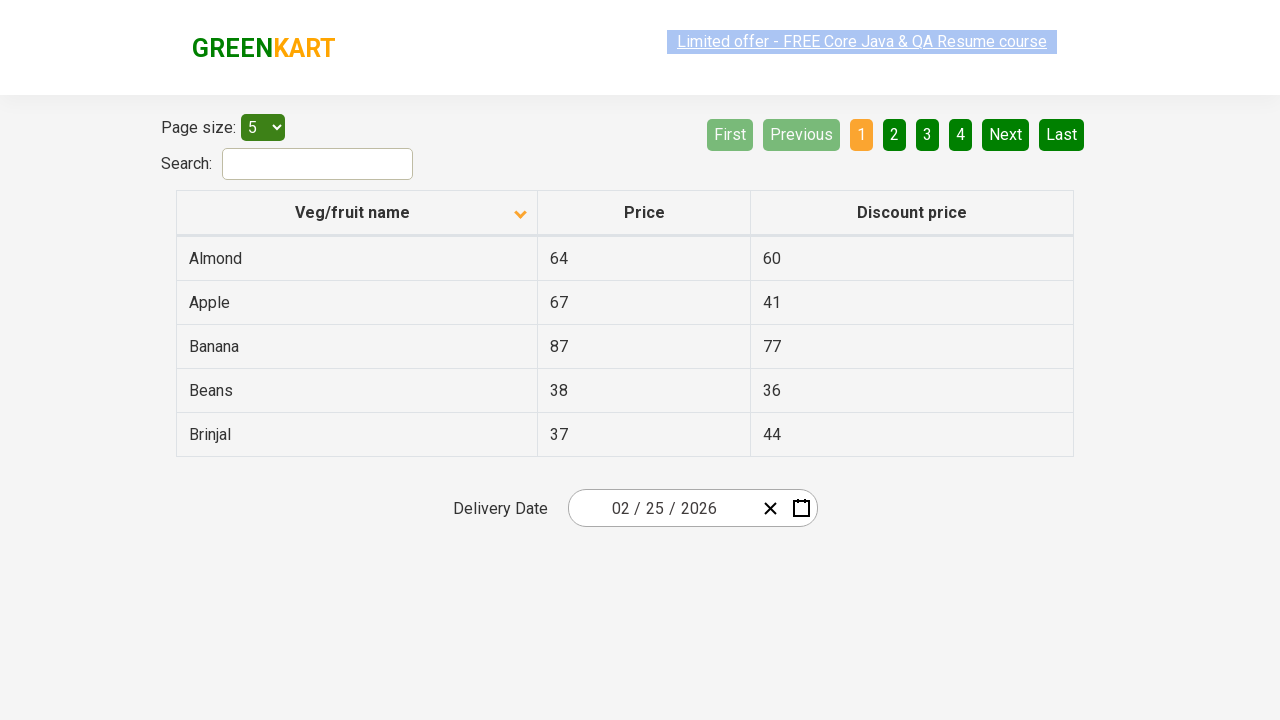

Clicked Next button to go to next page at (1006, 134) on a[aria-label='Next']
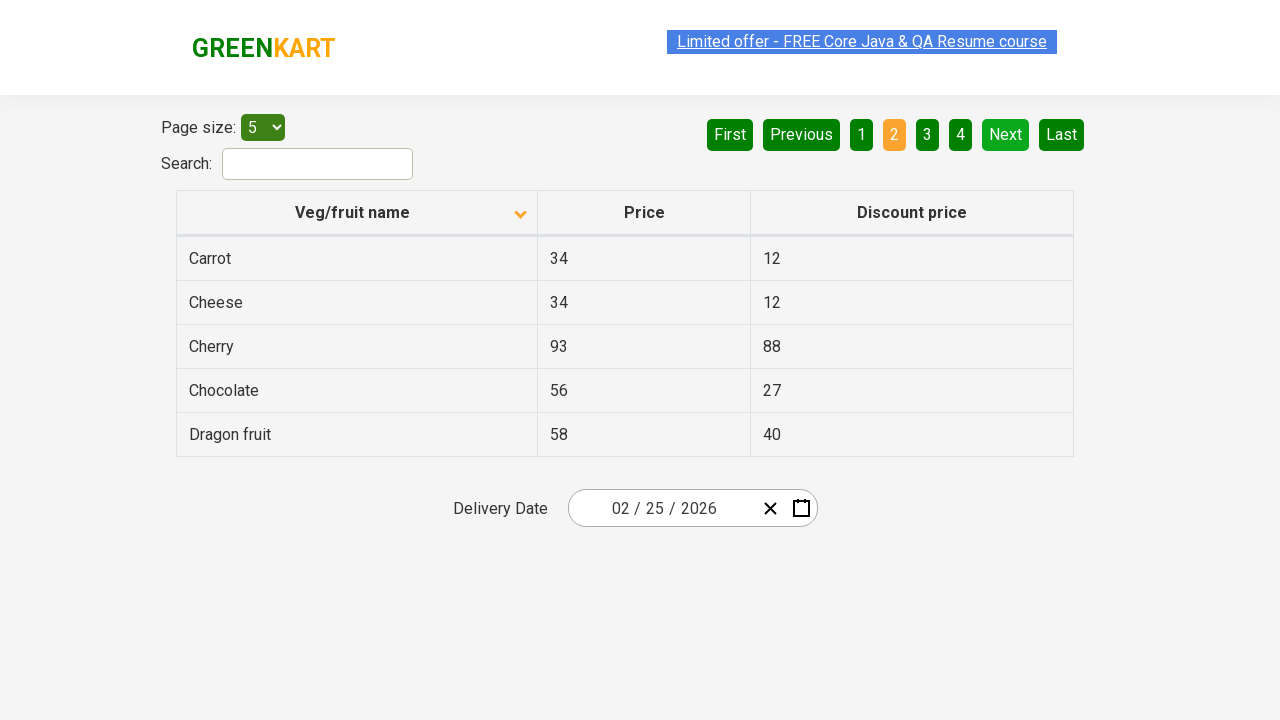

Waited for next page to load
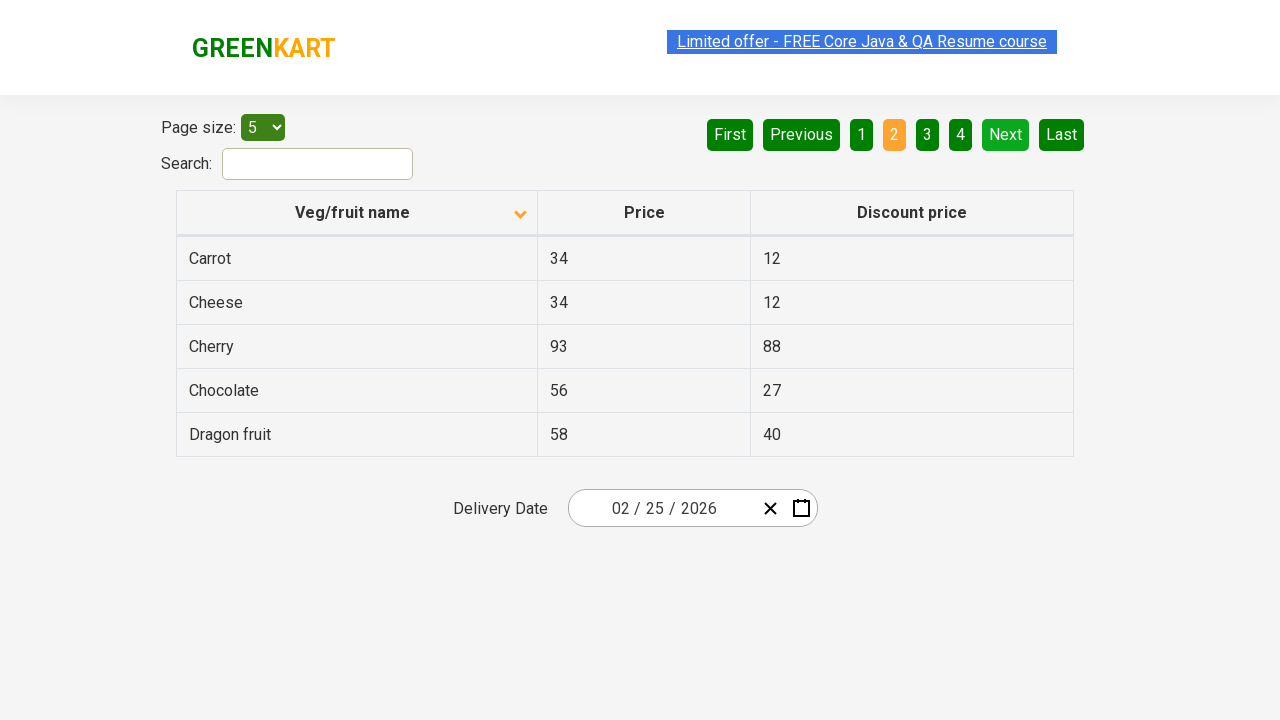

Retrieved all first column cells on current page
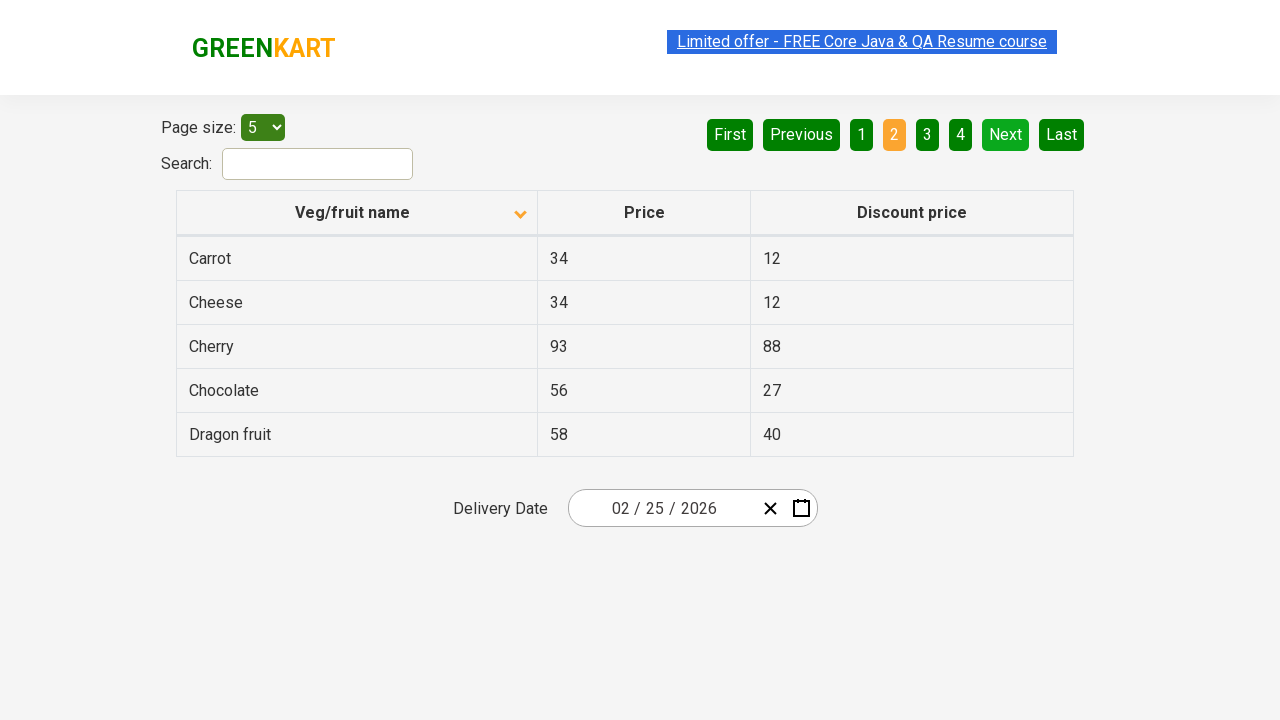

Clicked Next button to go to next page at (1006, 134) on a[aria-label='Next']
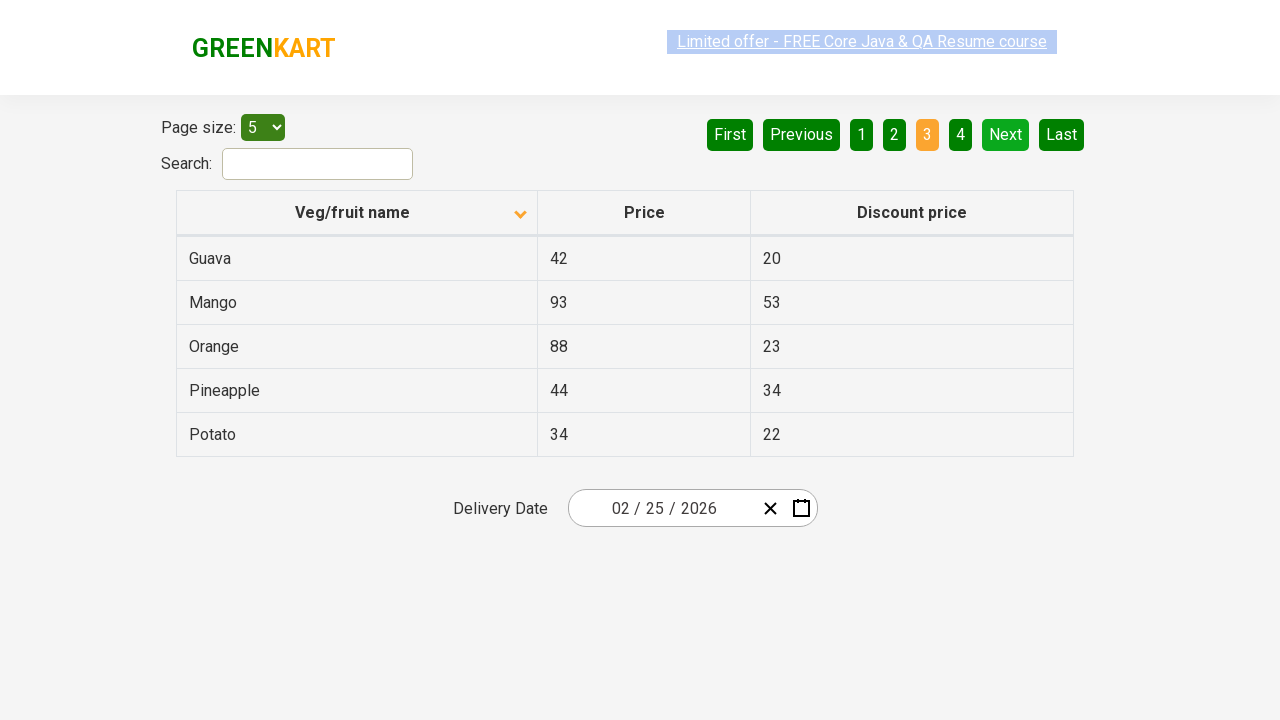

Waited for next page to load
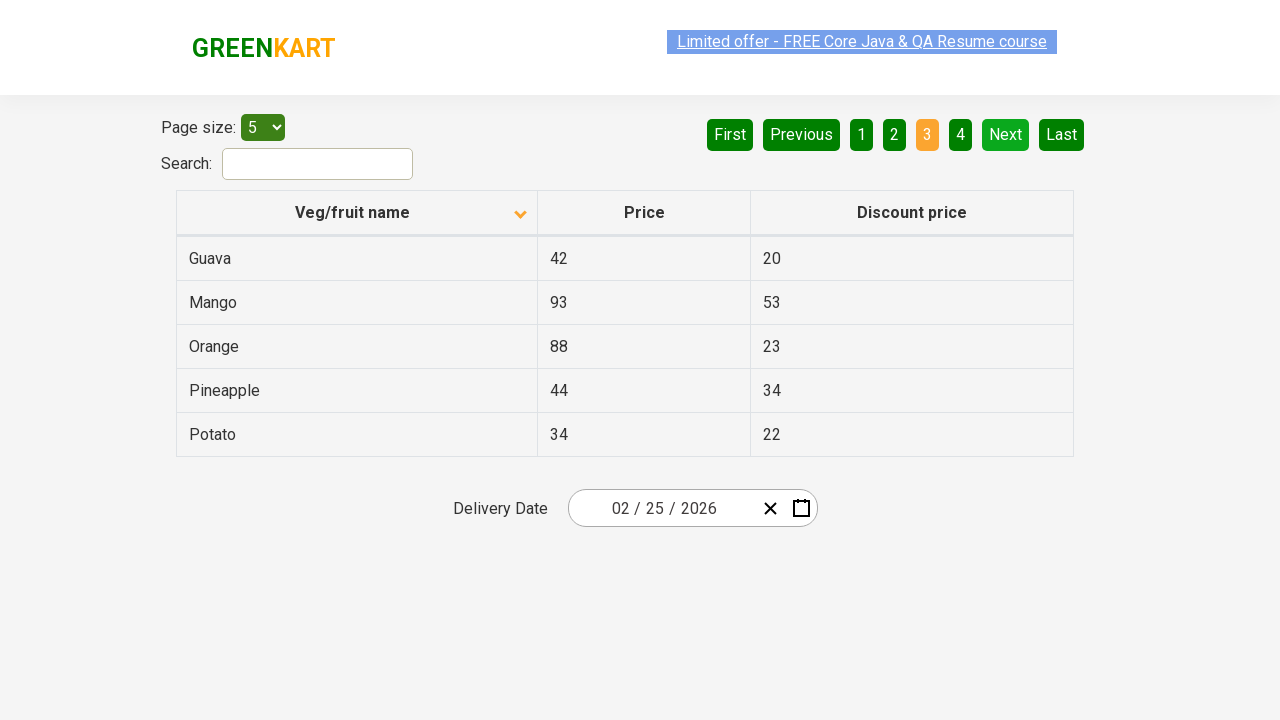

Retrieved all first column cells on current page
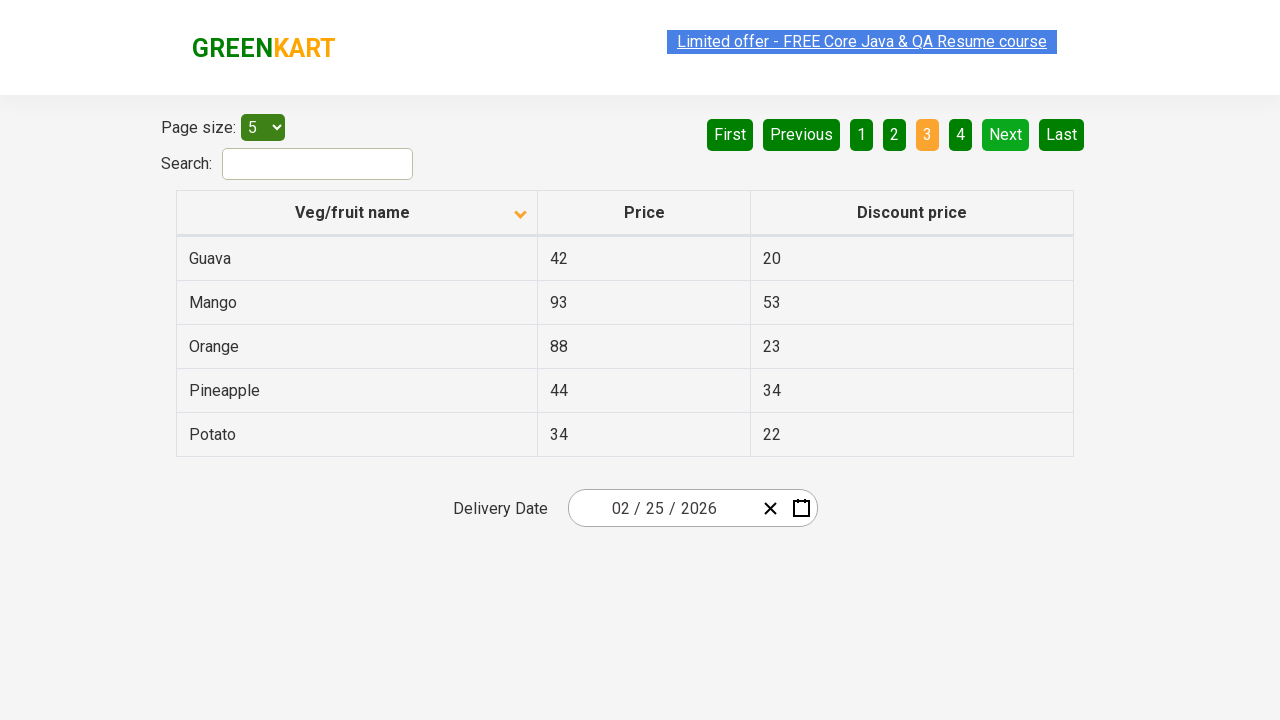

Clicked Next button to go to next page at (1006, 134) on a[aria-label='Next']
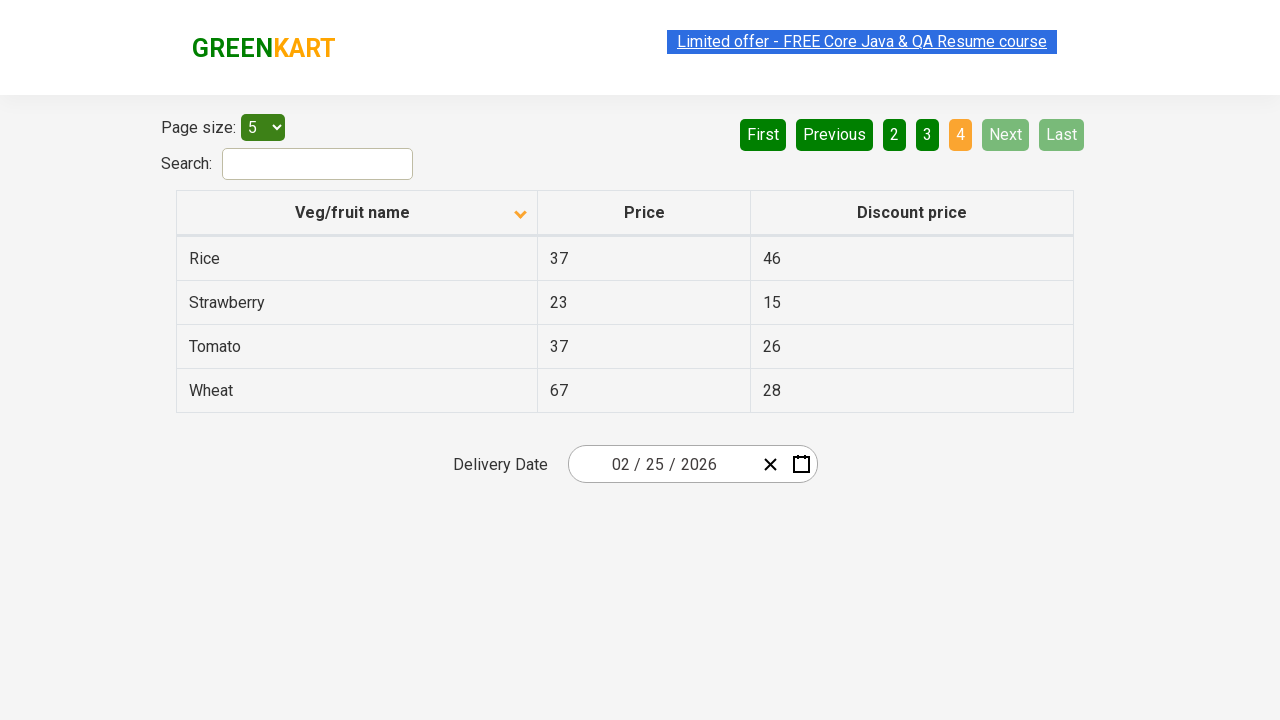

Waited for next page to load
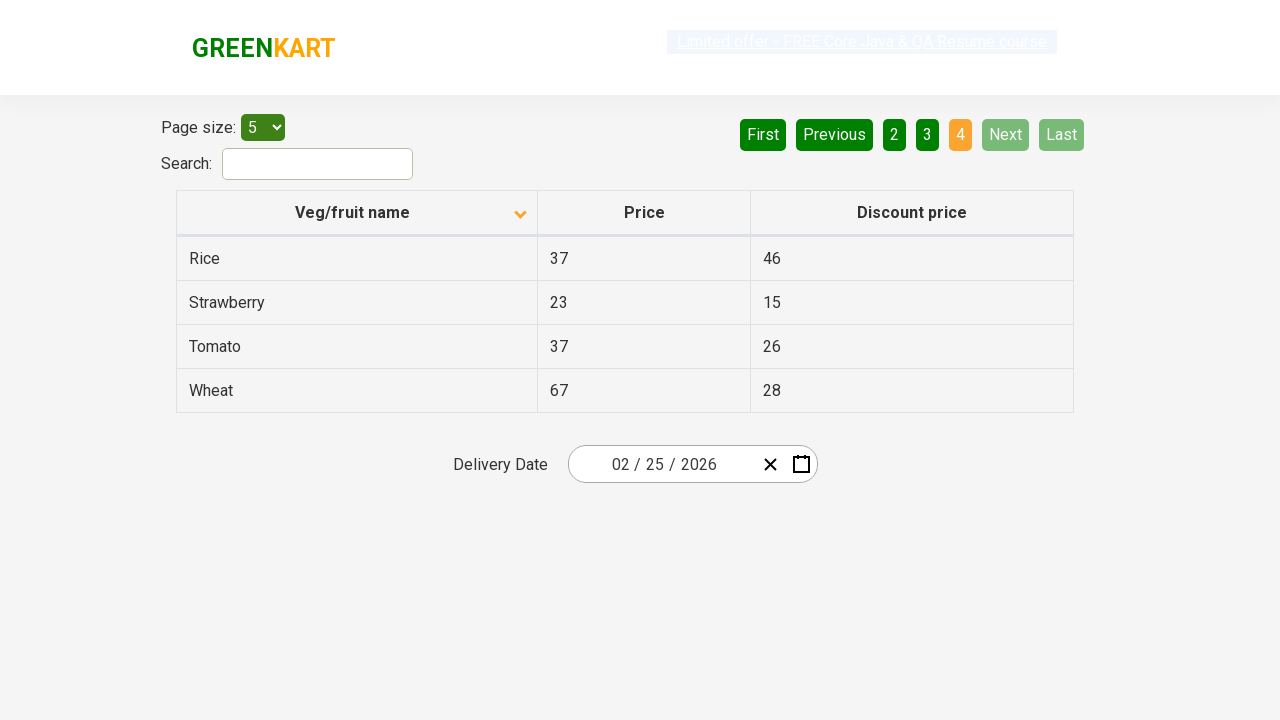

Retrieved all first column cells on current page
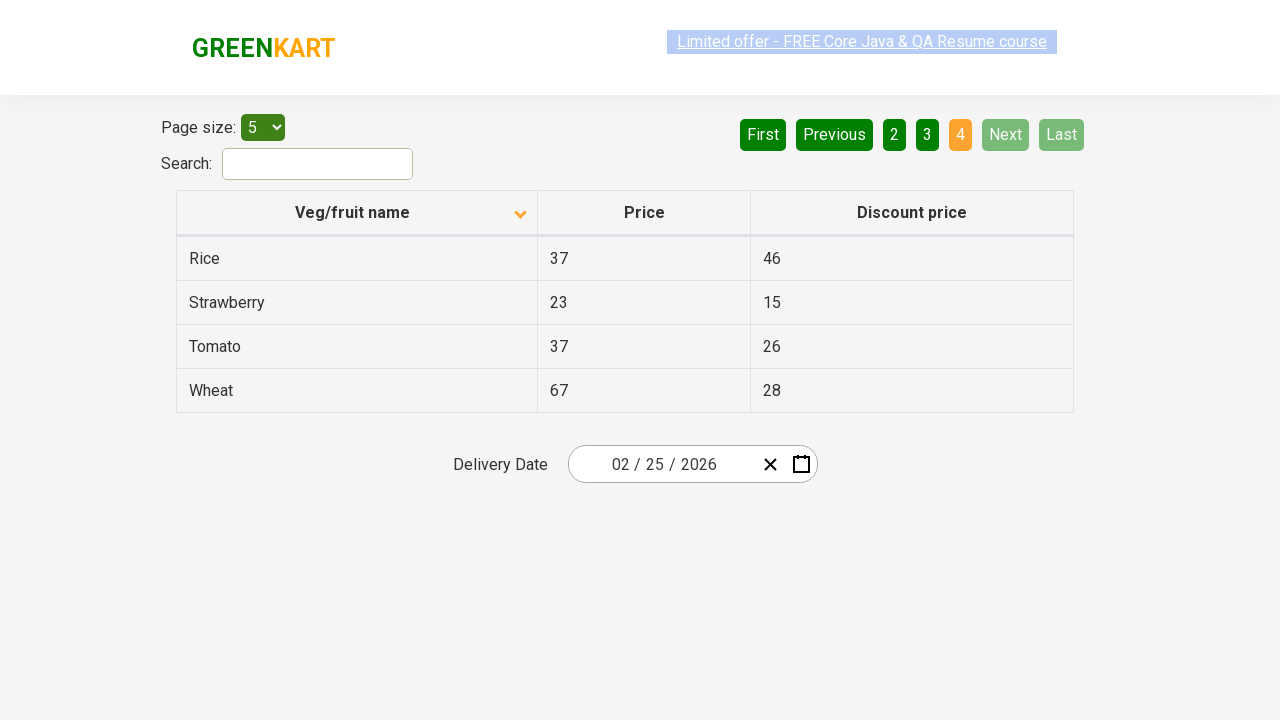

Found Rice with price: 37
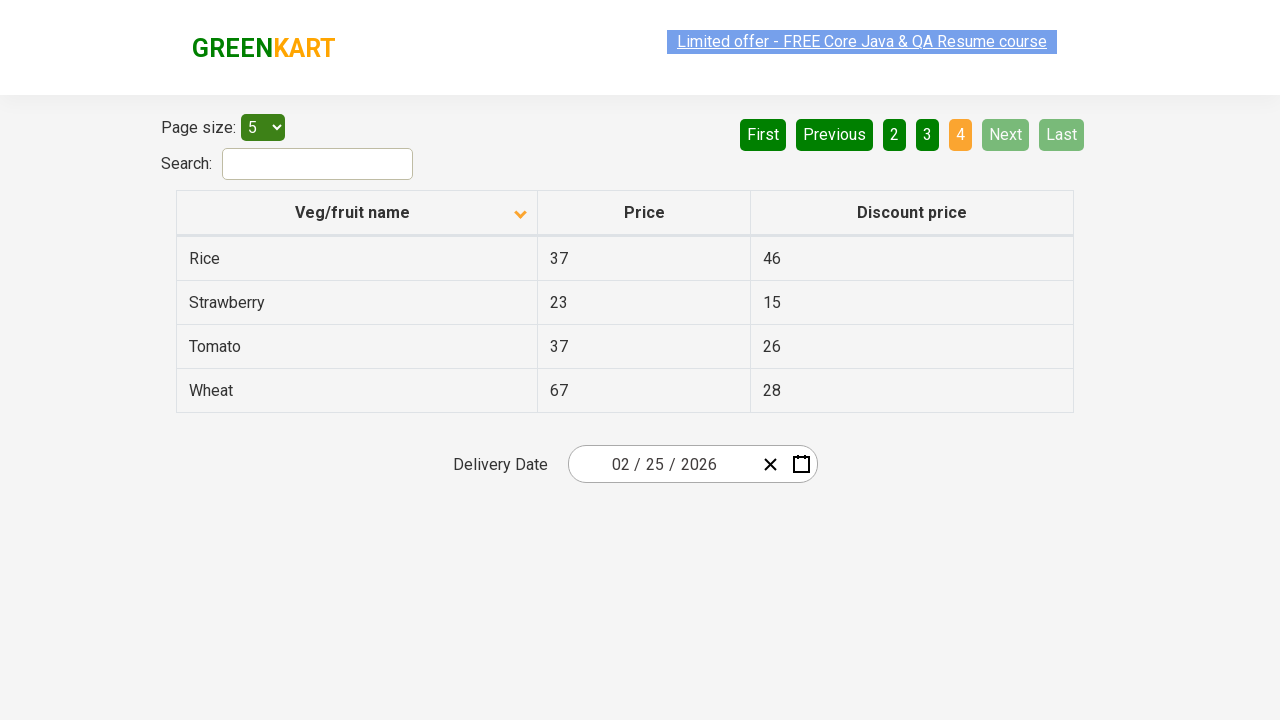

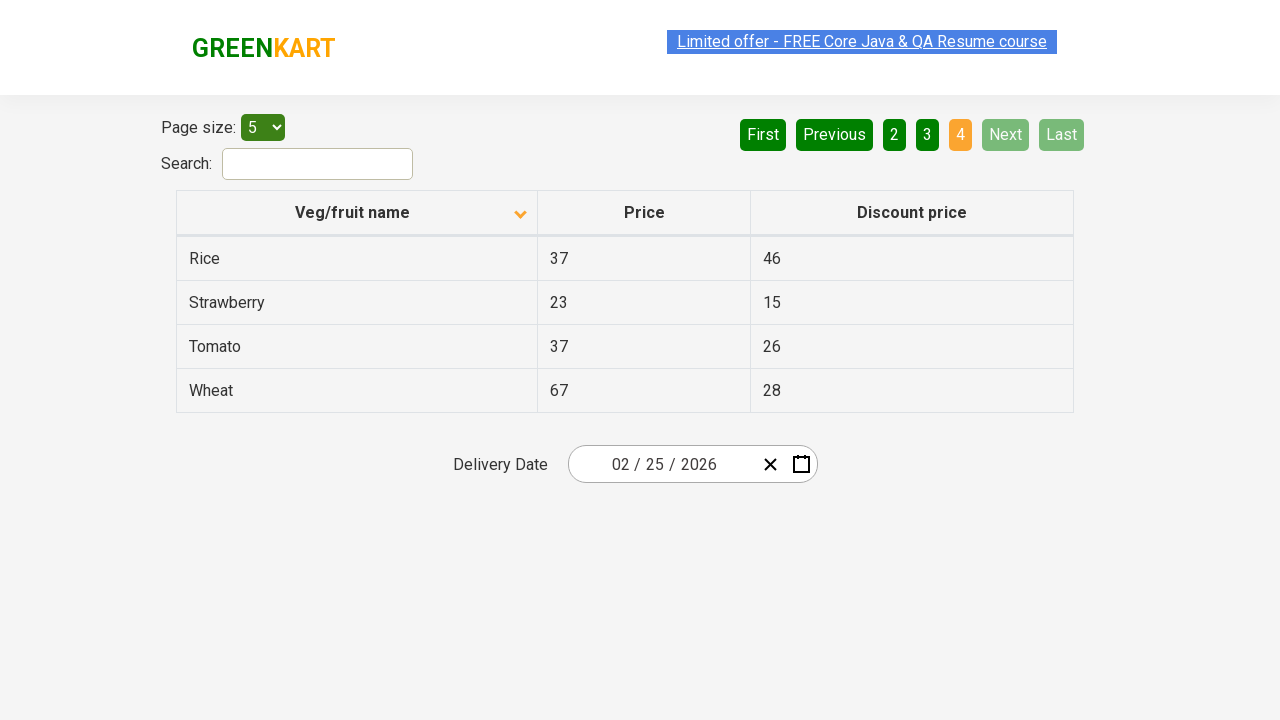